Tests A/B test opt-out functionality by visiting the split testing page, adding an opt-out cookie, refreshing, and verifying the page shows "No A/B Test" heading.

Starting URL: http://the-internet.herokuapp.com/abtest

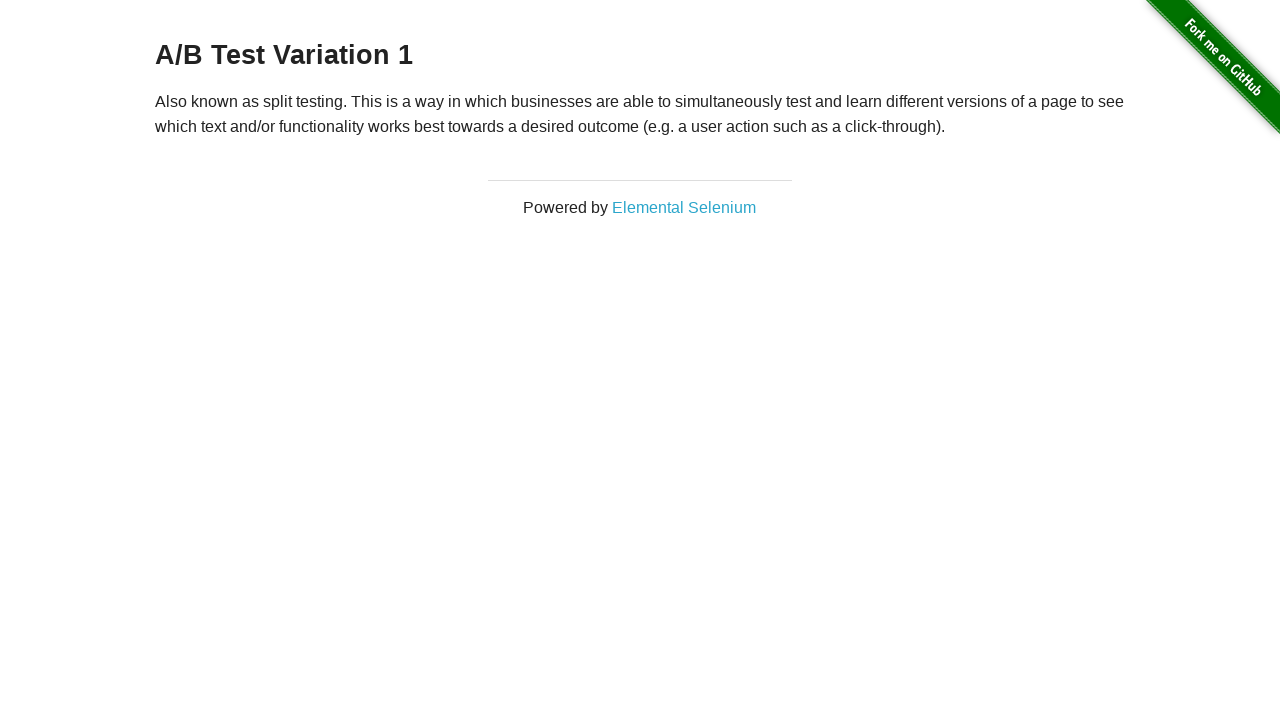

Navigated to A/B test page
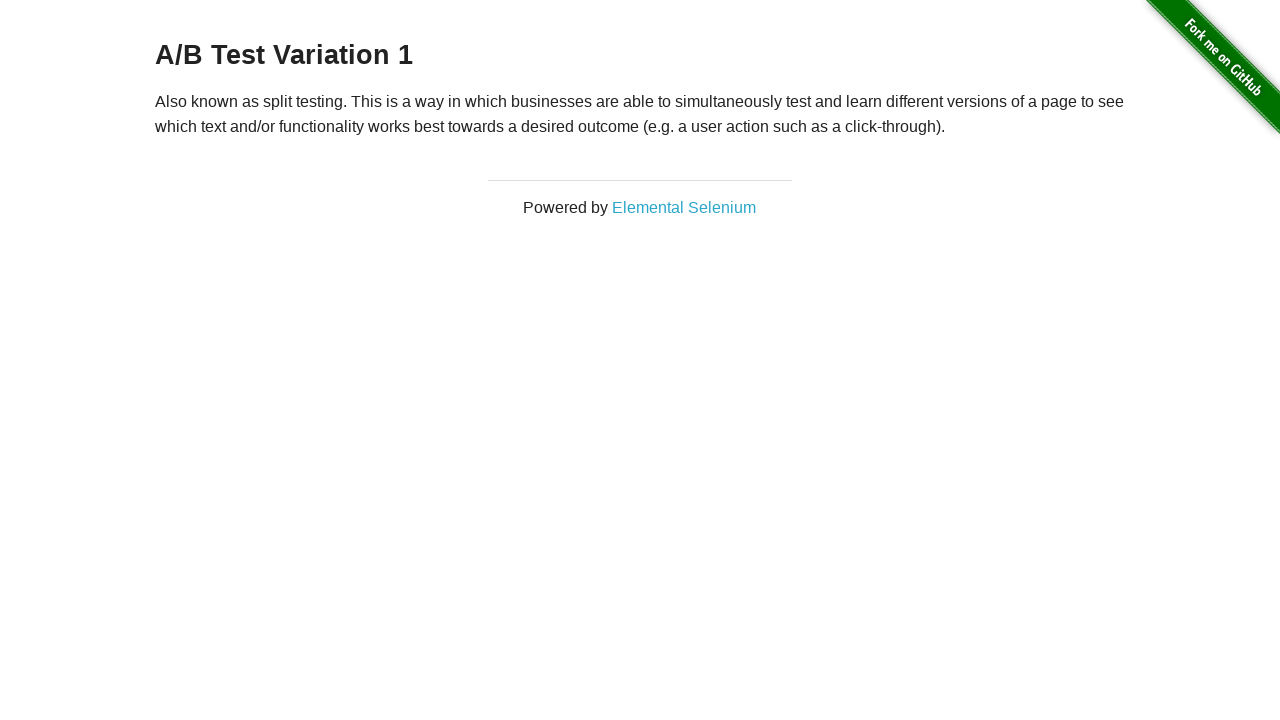

Located h3 heading element
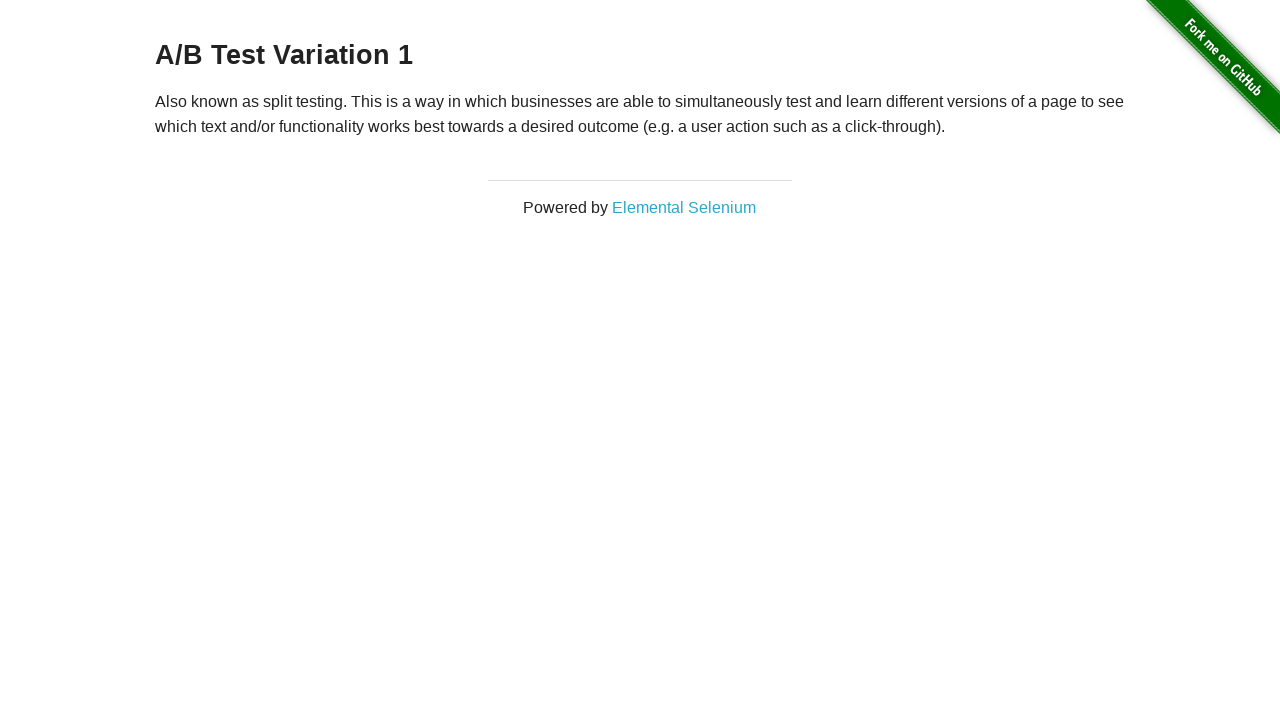

Retrieved heading text: 'A/B Test Variation 1'
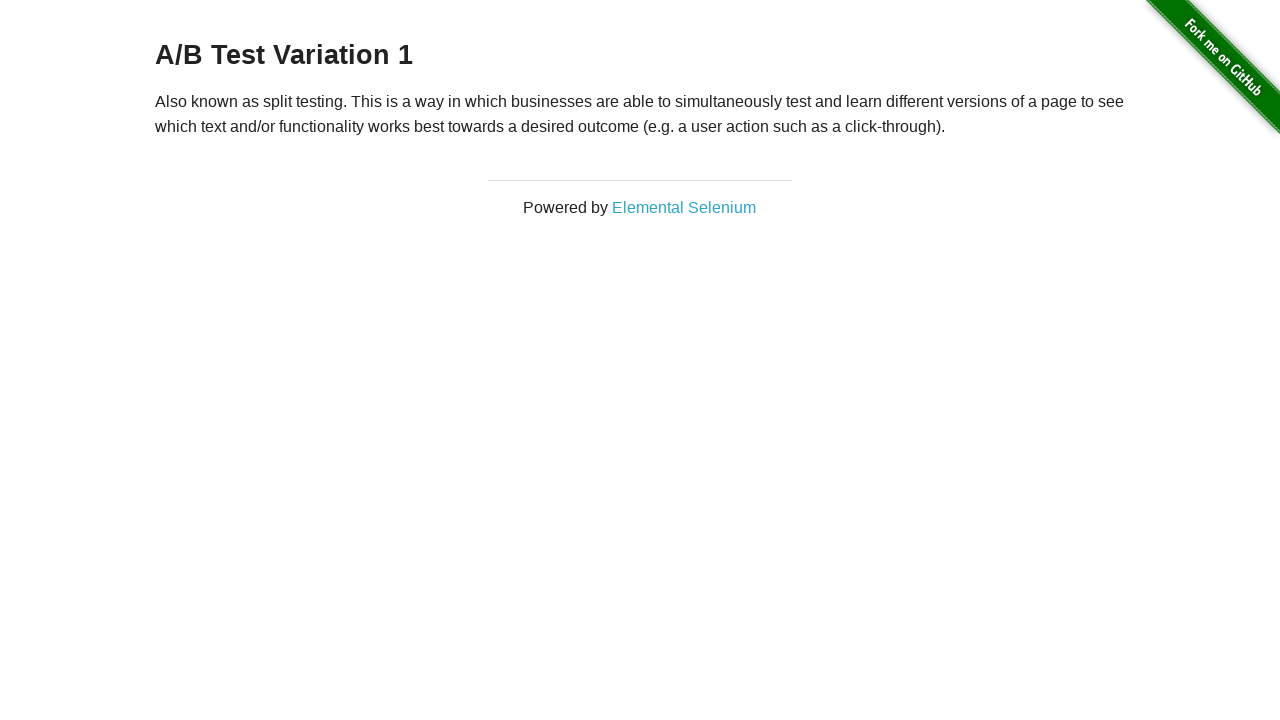

Added optimizelyOptOut cookie to context
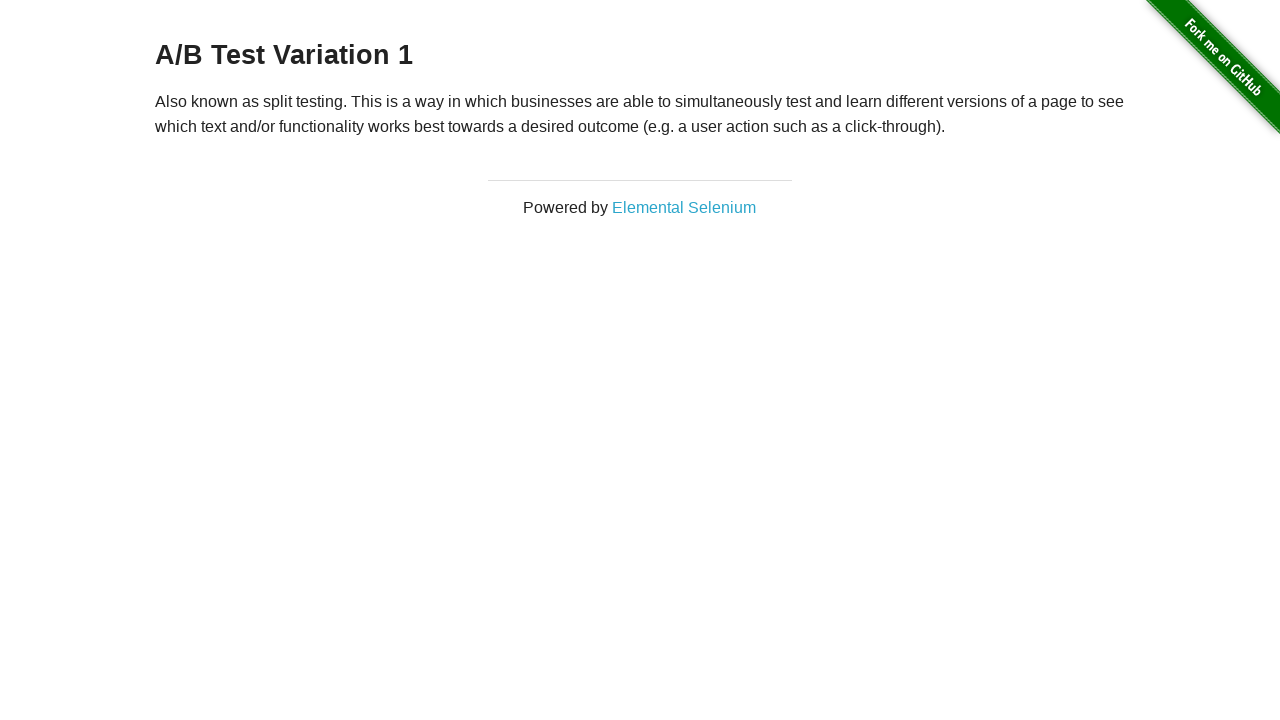

Reloaded page after adding opt-out cookie
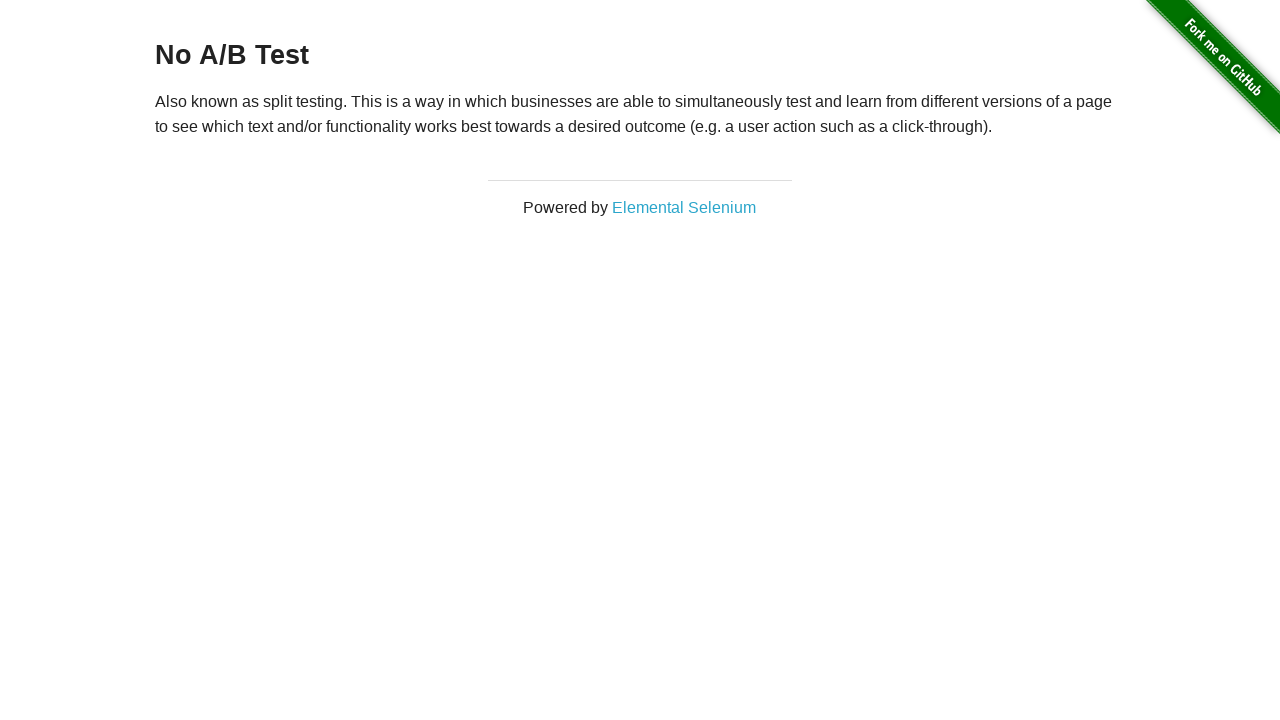

Verified h3 heading is present after opt-out
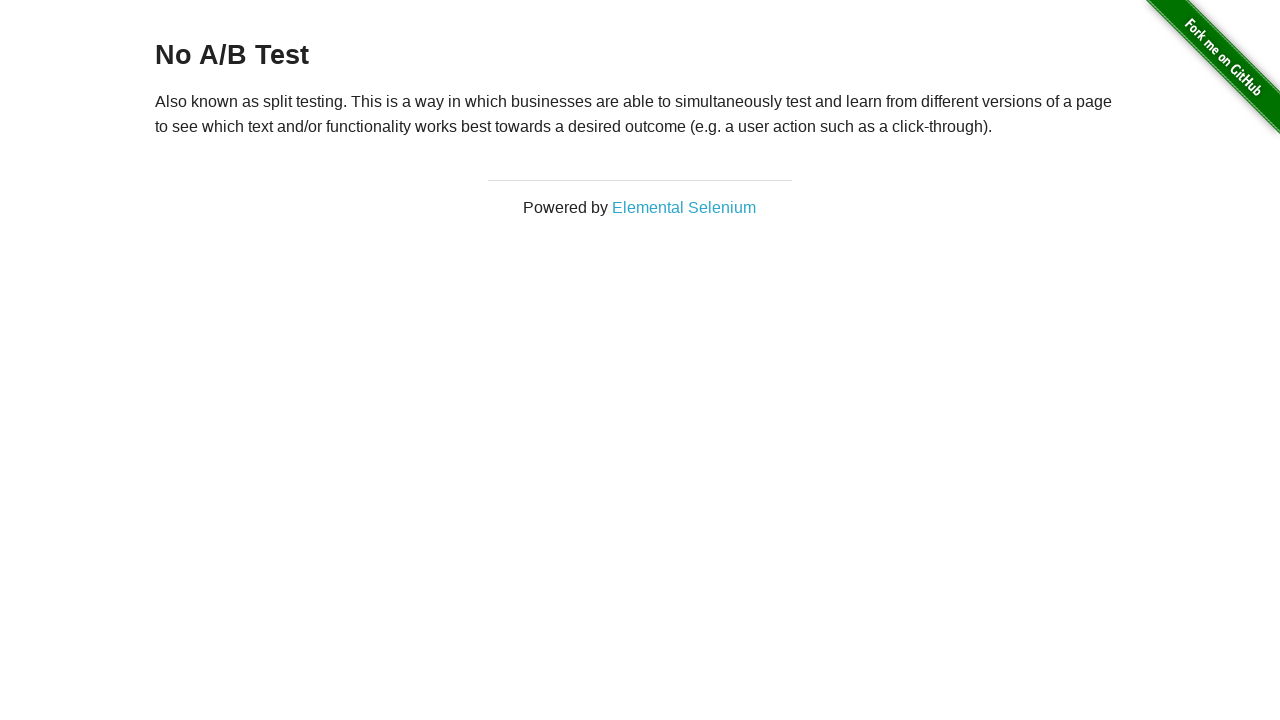

Final heading text shows: 'No A/B Test' - A/B test opt-out verified
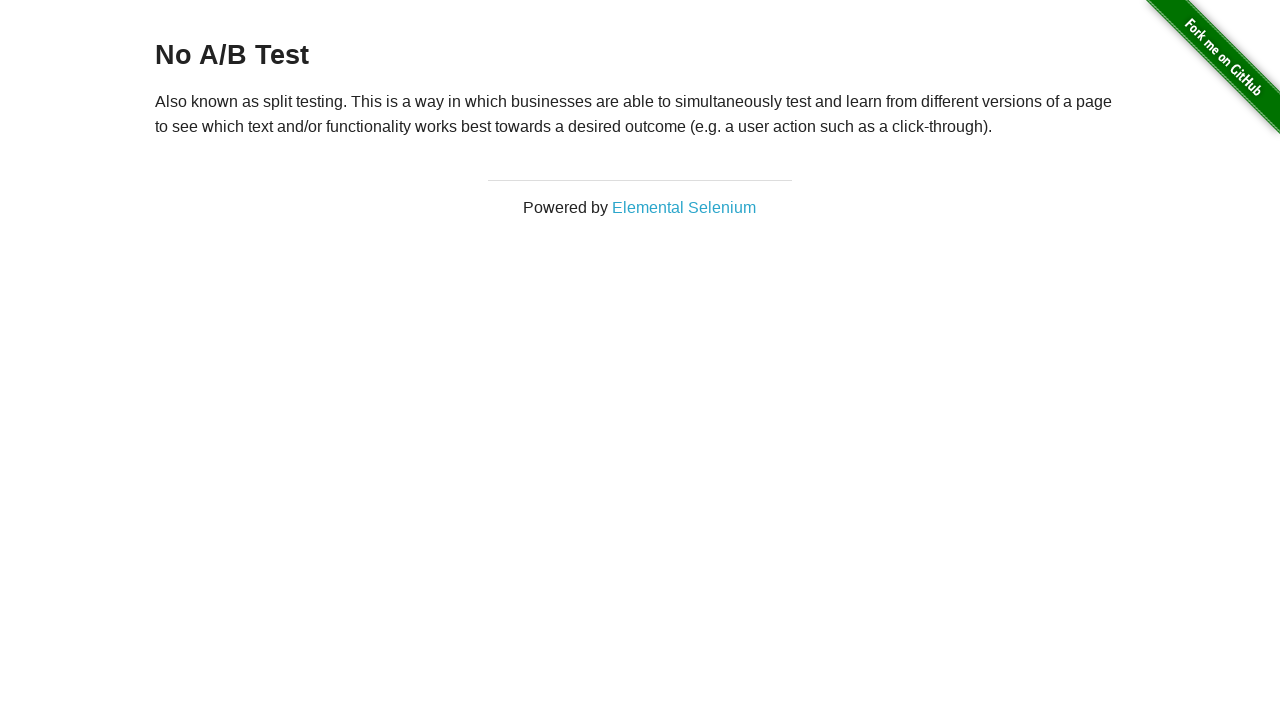

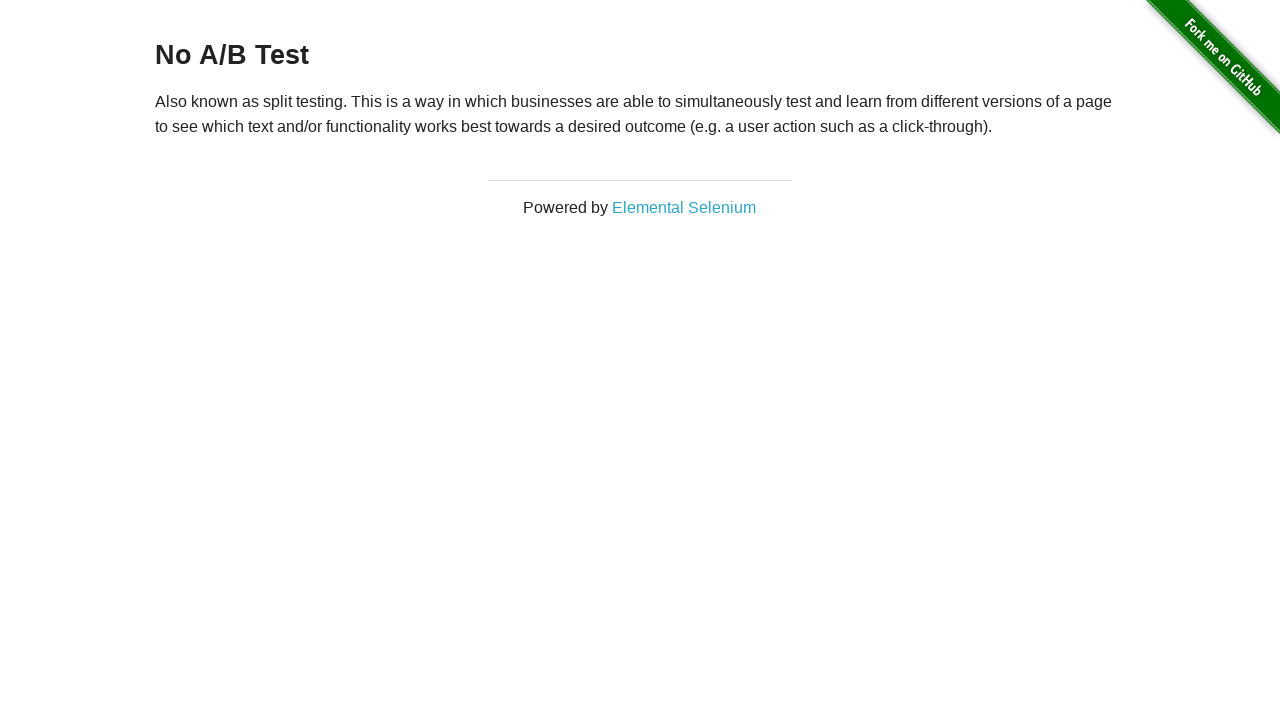